Navigates to OrangeHRM demo login page and verifies that the company branding logo is displayed

Starting URL: https://opensource-demo.orangehrmlive.com/web/index.php/auth/login

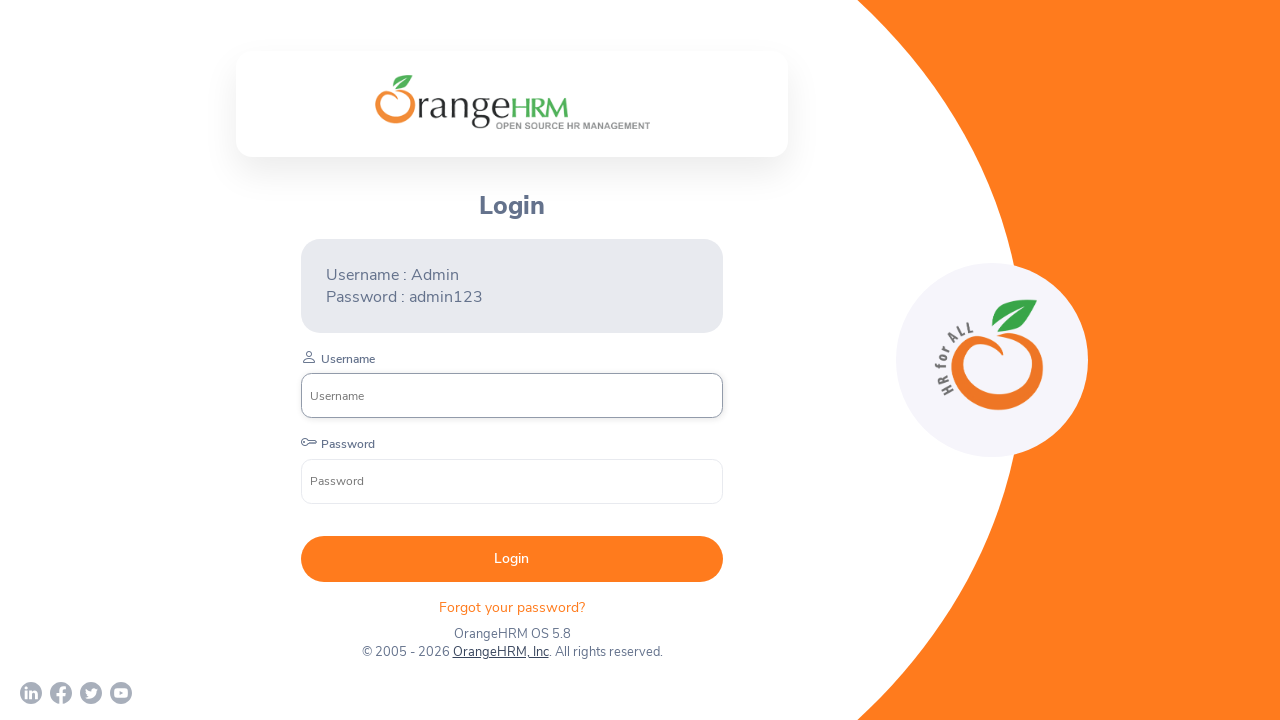

Navigated to OrangeHRM demo login page
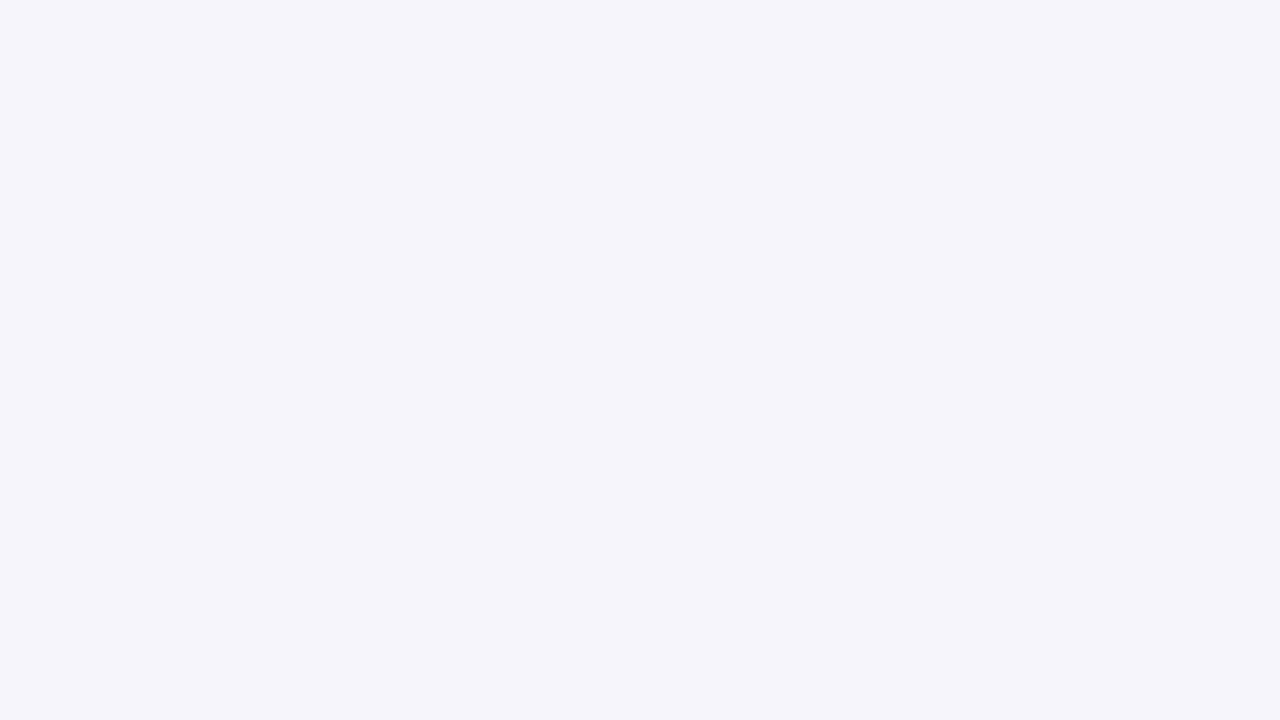

Company branding logo became visible
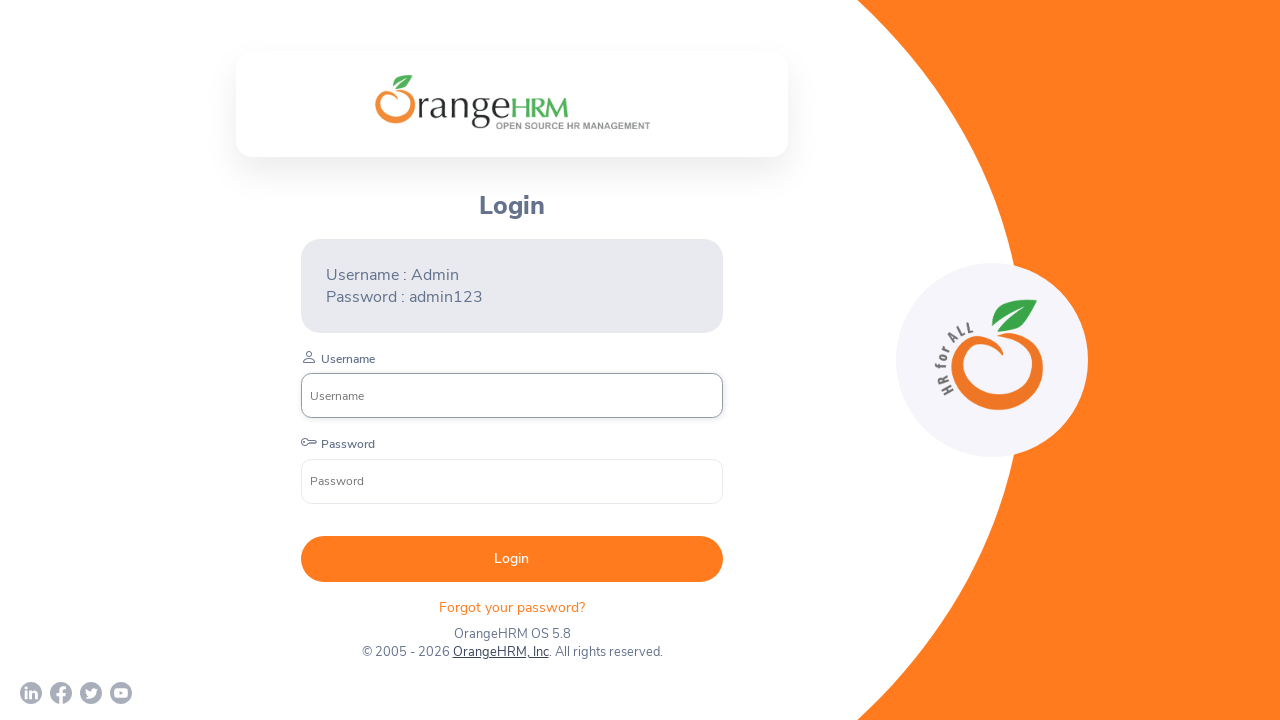

Verified company branding logo is visible
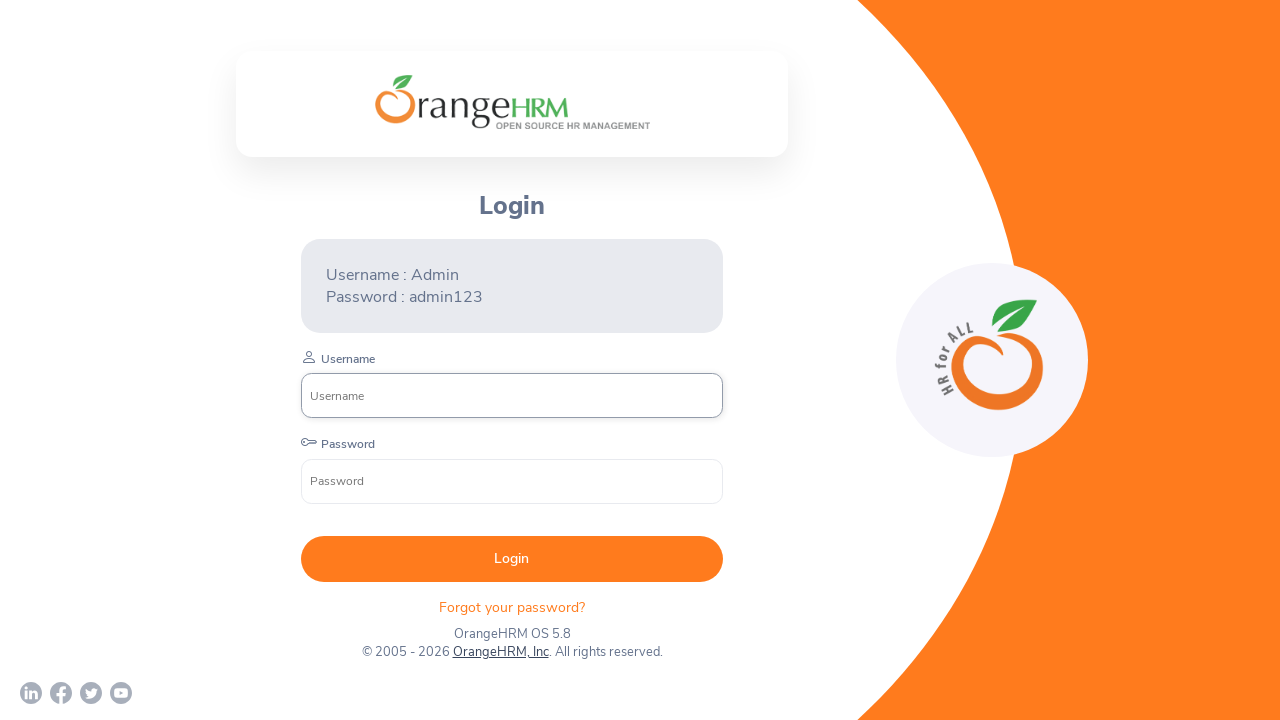

Printed visibility status
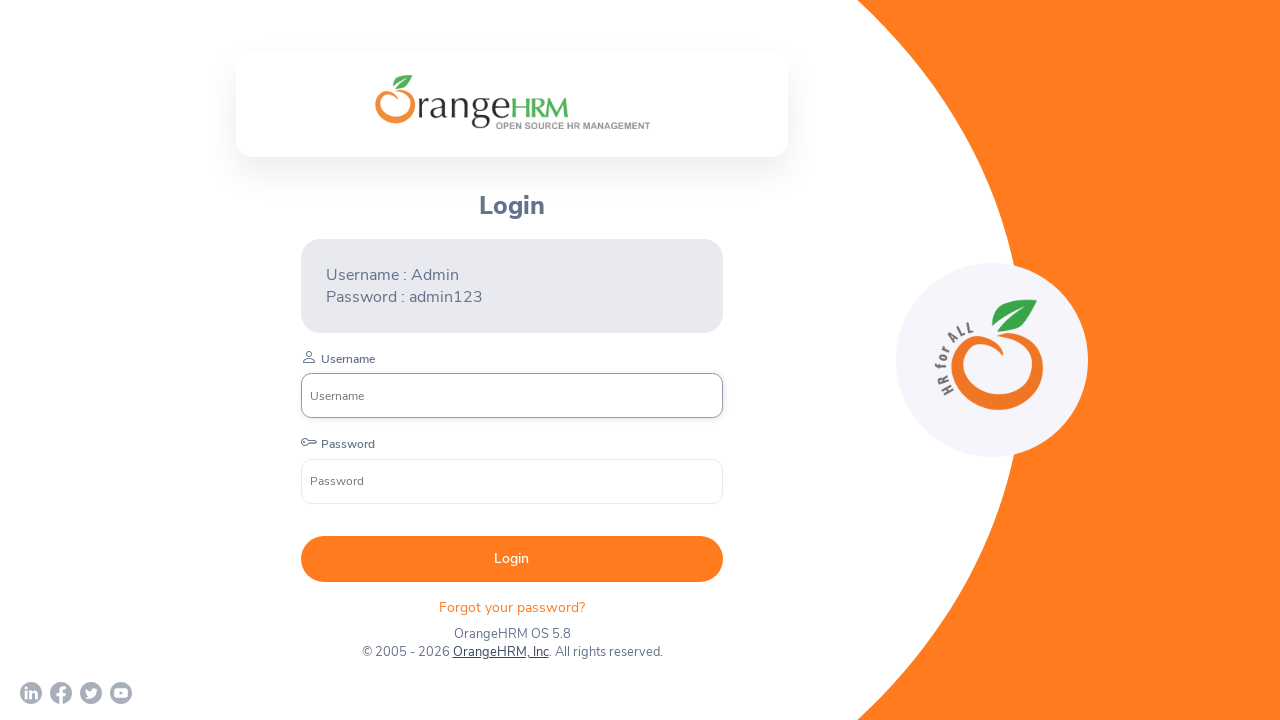

Test A completed successfully
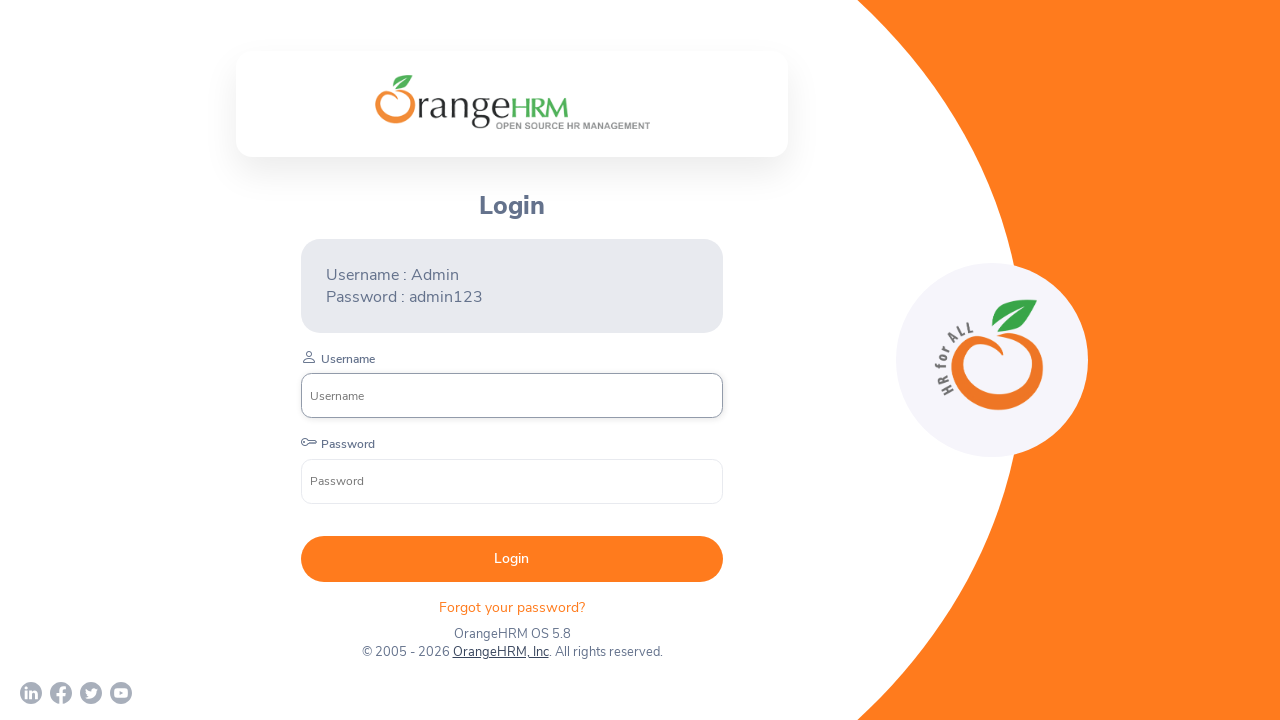

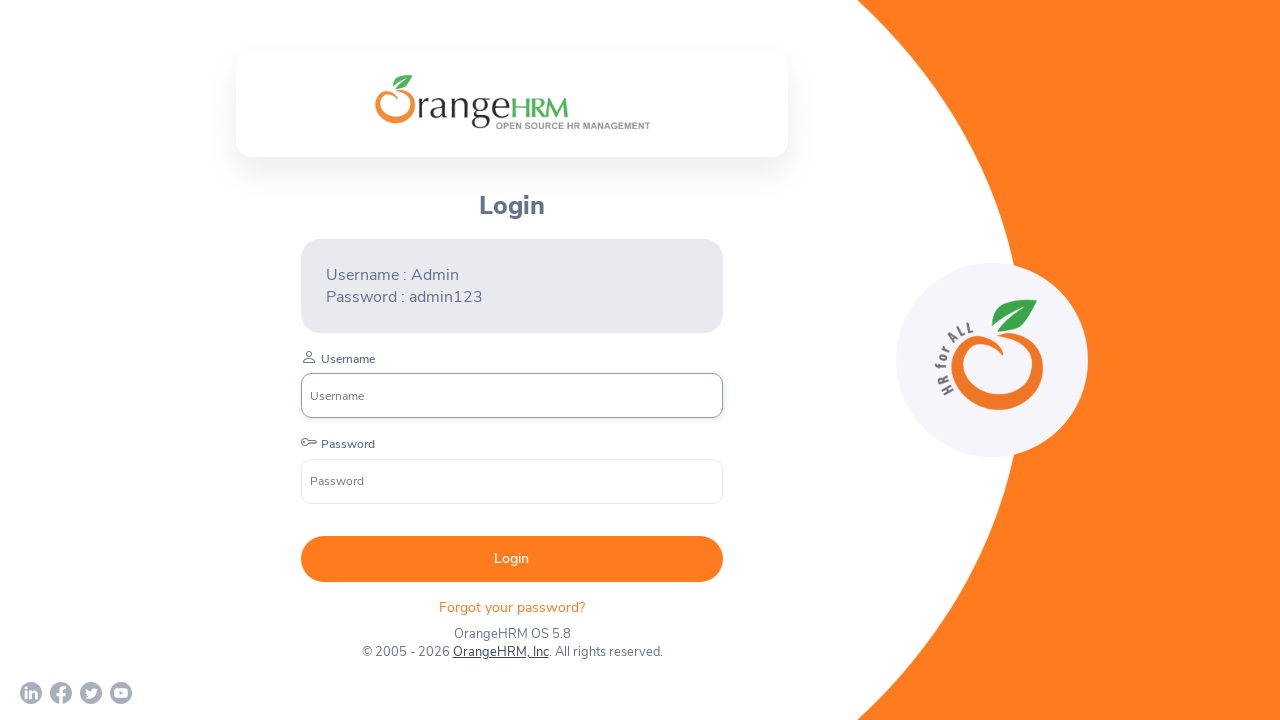